Tests iframe interaction by switching into an iframe, clicking an element, then switching back to the main content

Starting URL: https://www.qa-practice.com/elements/iframe/iframe_page

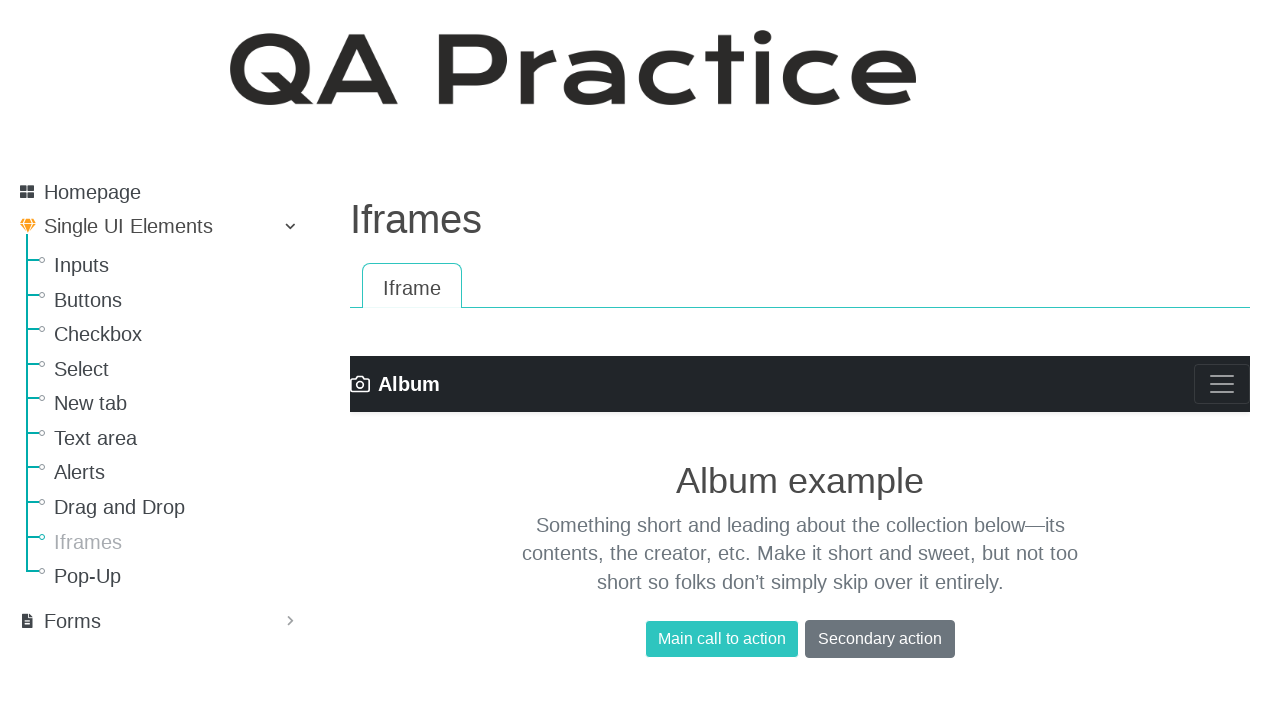

Located iframe element on the page
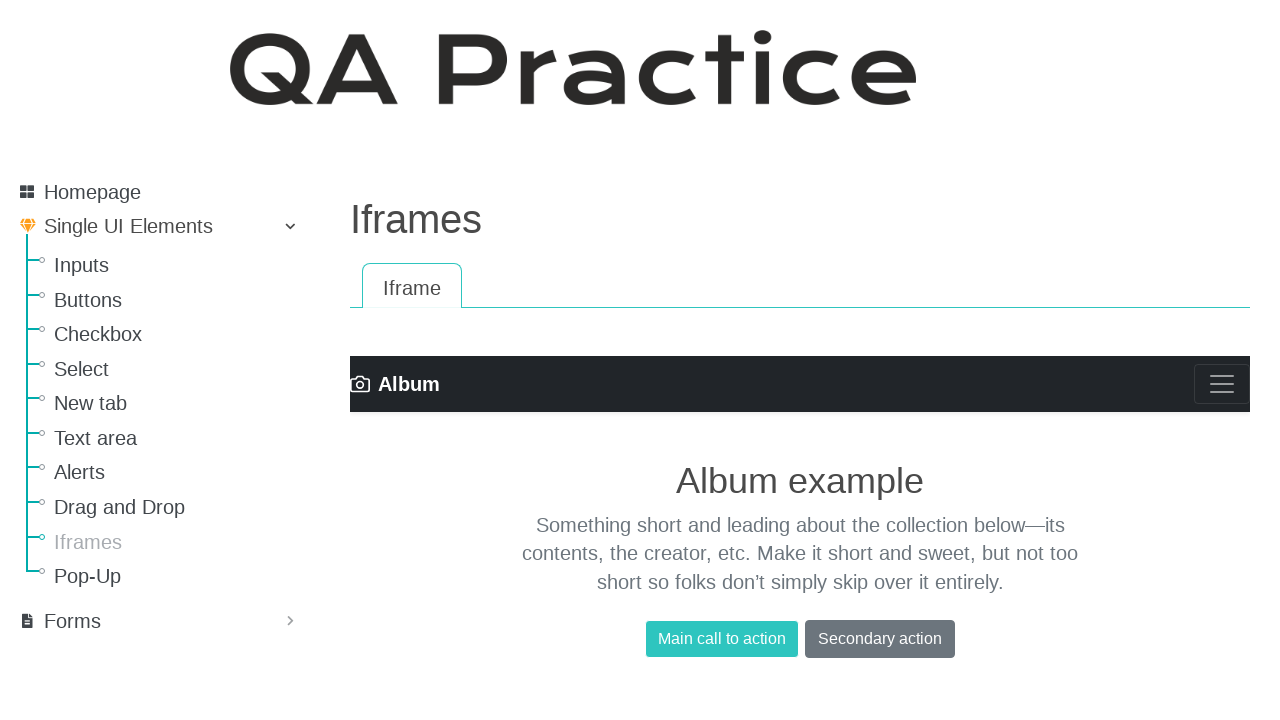

Clicked navbar toggler icon inside iframe at (1222, 384) on iframe >> internal:control=enter-frame >> .navbar-toggler-icon
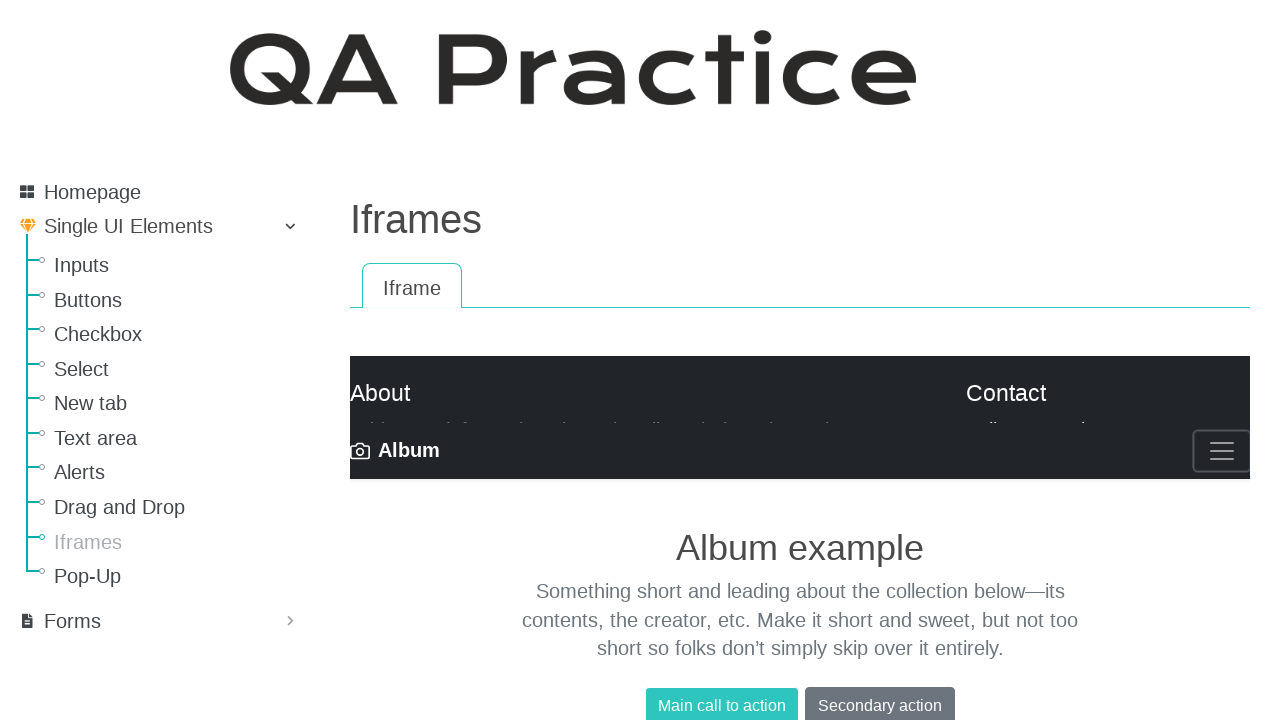

Clicked 'Iframe' link in main content at (180, 542) on text=Iframe
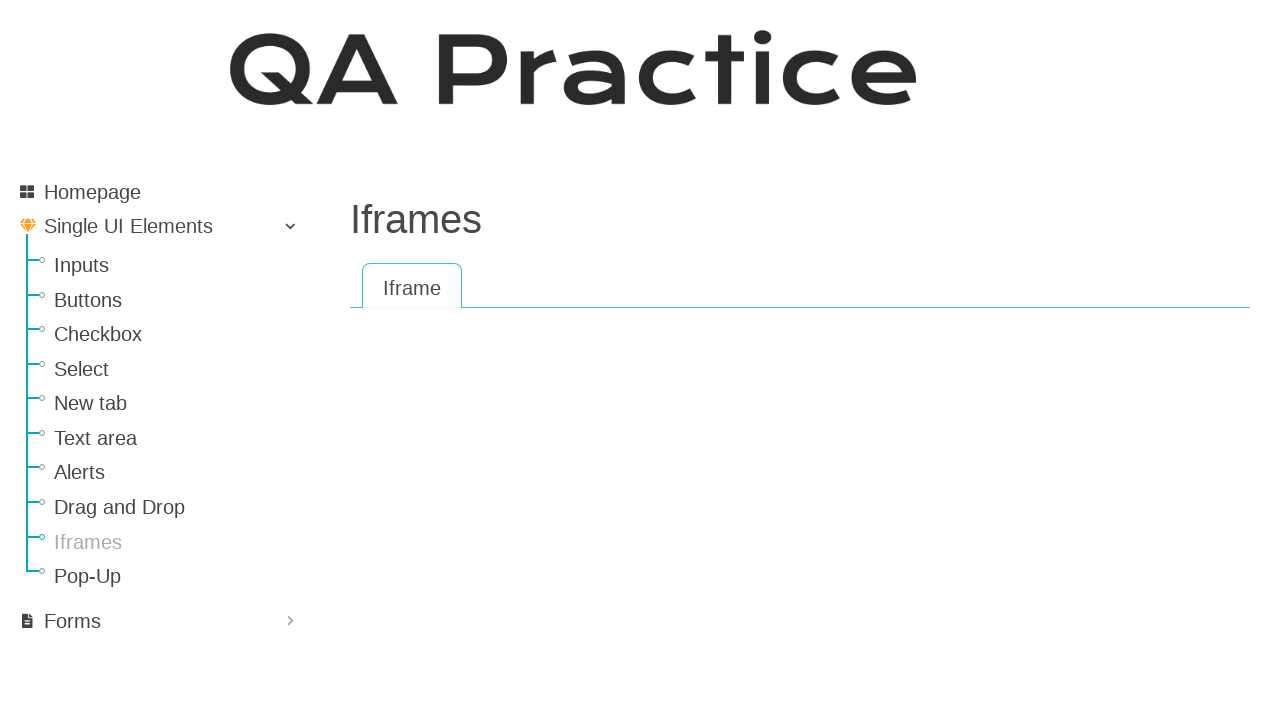

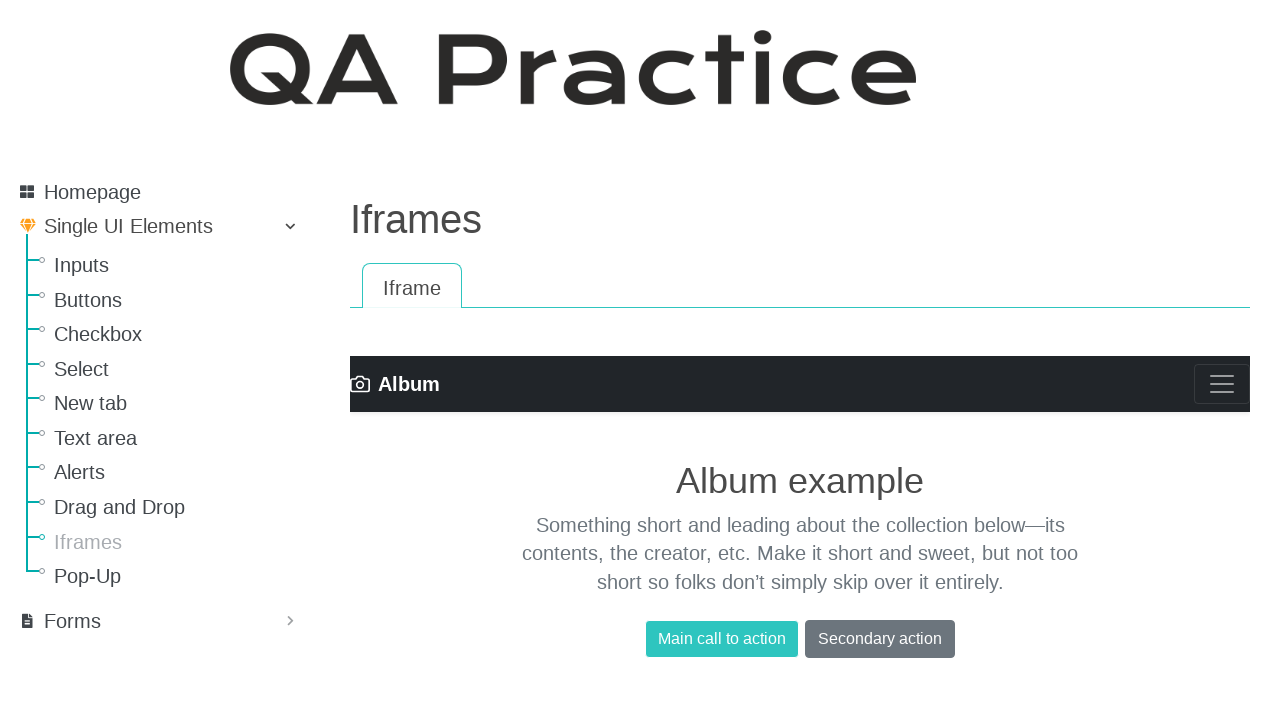